Navigates to the departments page of Swarthmore College's course catalog and clicks on the first department to view the list of courses.

Starting URL: https://catalog.swarthmore.edu/content.php?catoid=7&navoid=194

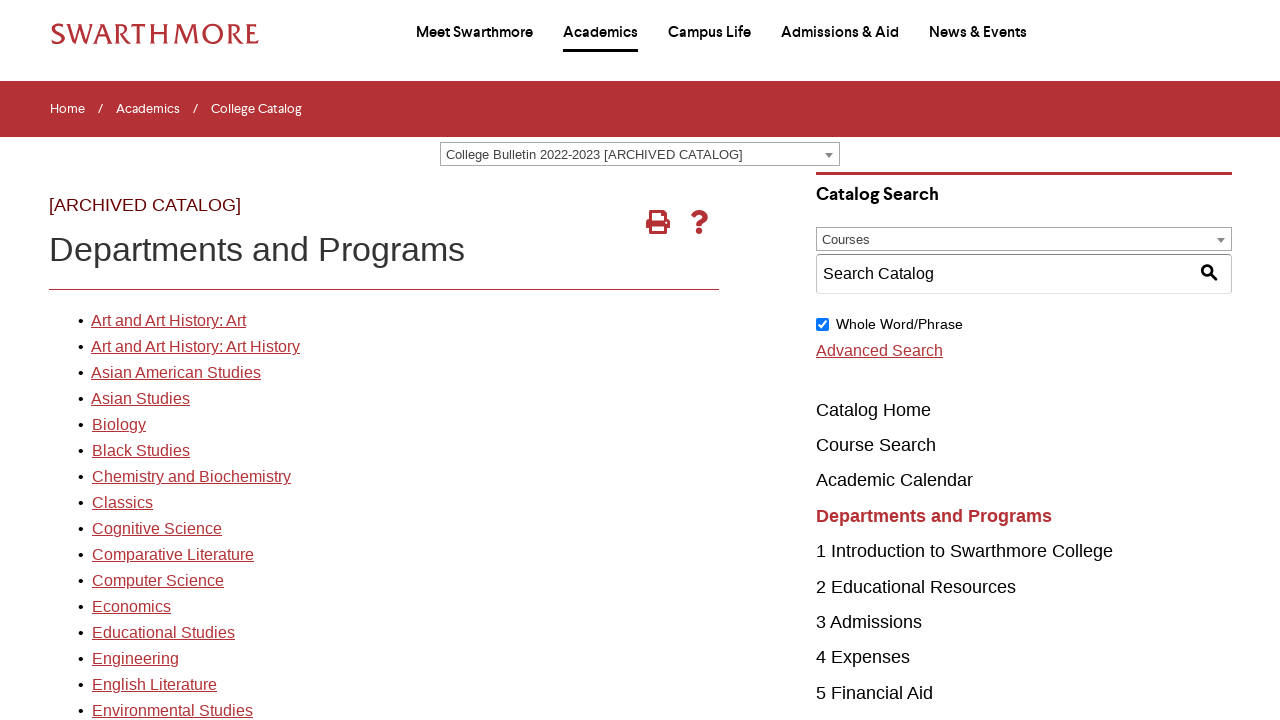

Clicked on the first department link to view courses at (168, 321) on xpath=//*[@id='gateway-page']/body/table/tbody/tr[3]/td[1]/table/tbody/tr[2]/td[
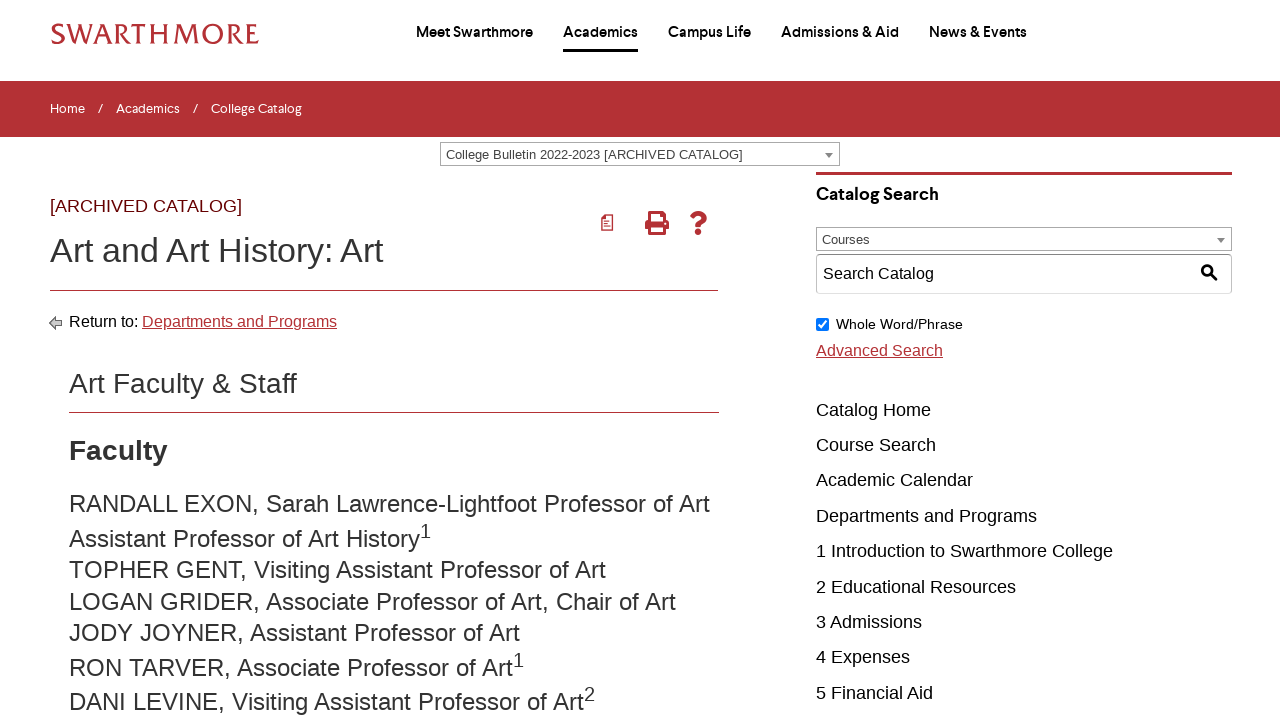

Course elements loaded successfully
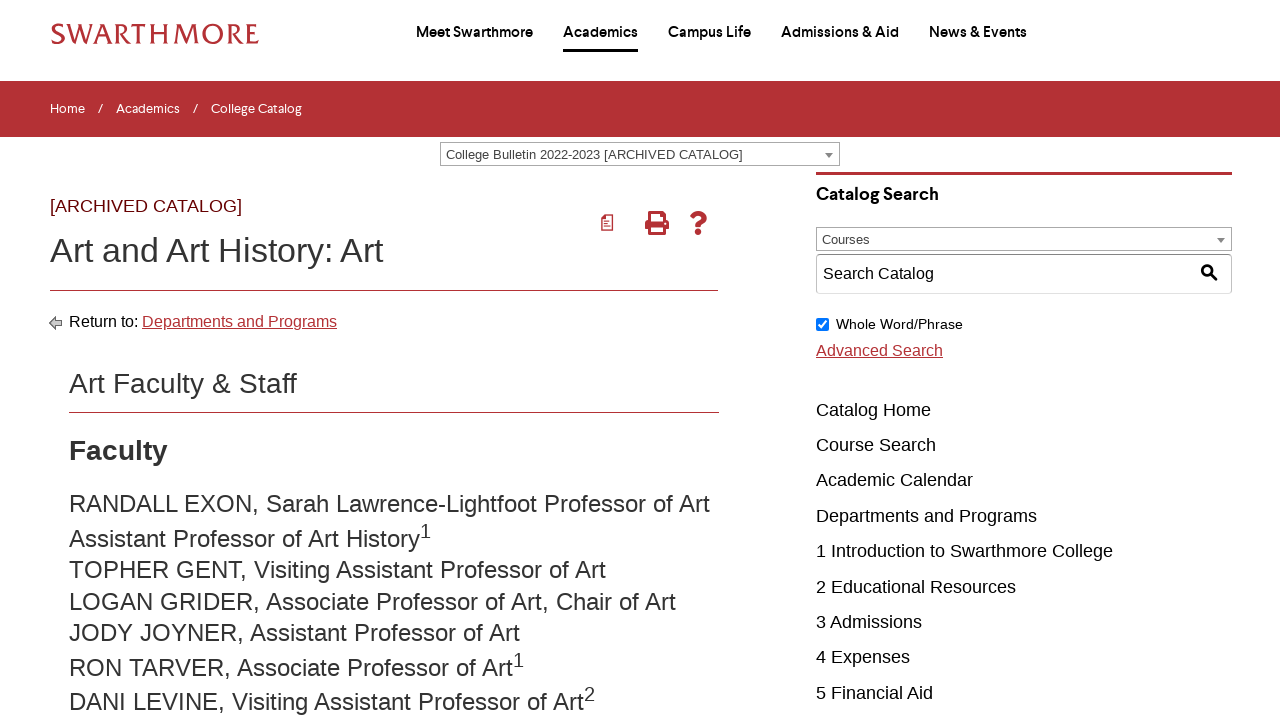

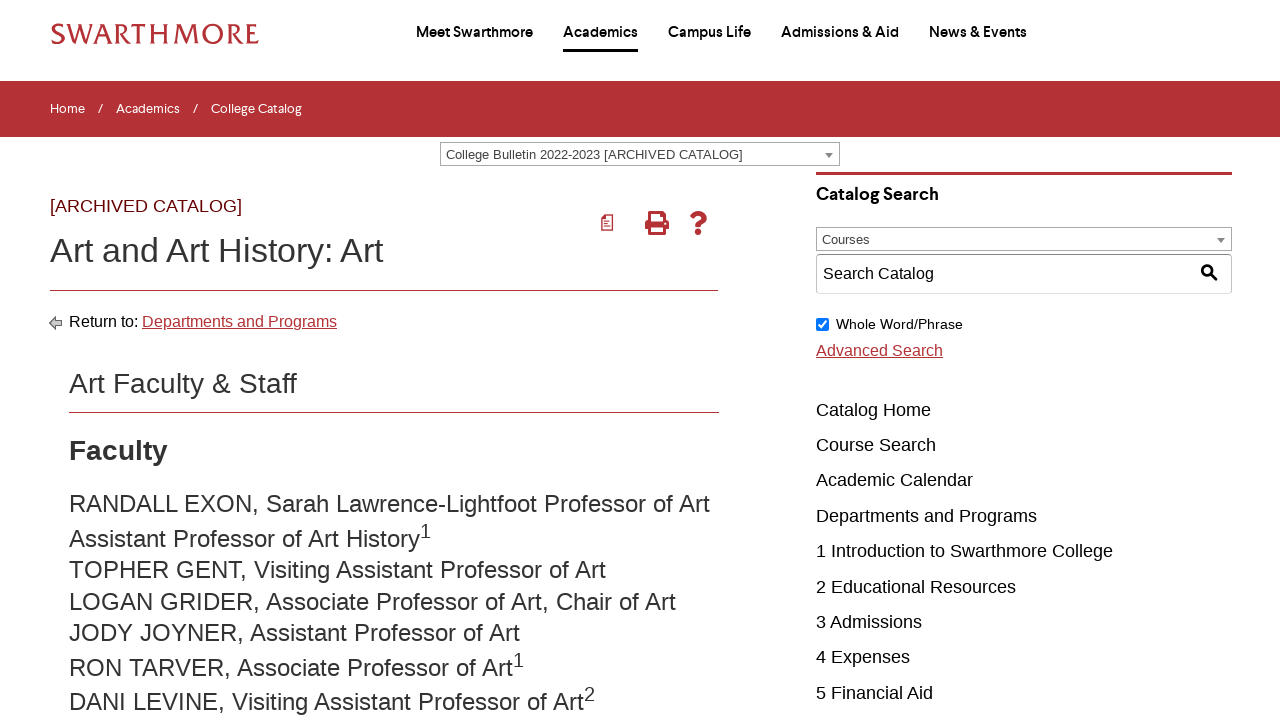